Tests alert handling functionality by entering a name in a form field, clicking a confirmation button, and accepting the resulting alert dialog

Starting URL: https://rahulshettyacademy.com/AutomationPractice/

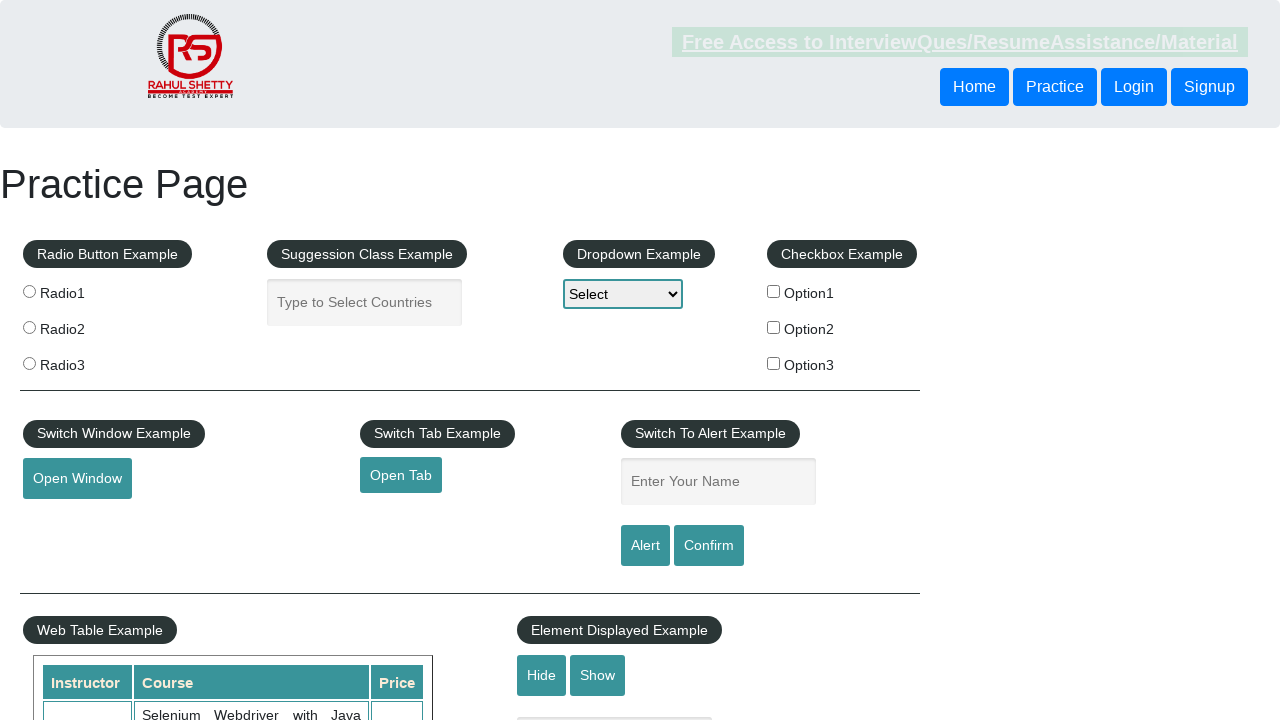

Filled name field with 'Swanand Yadav' on #name
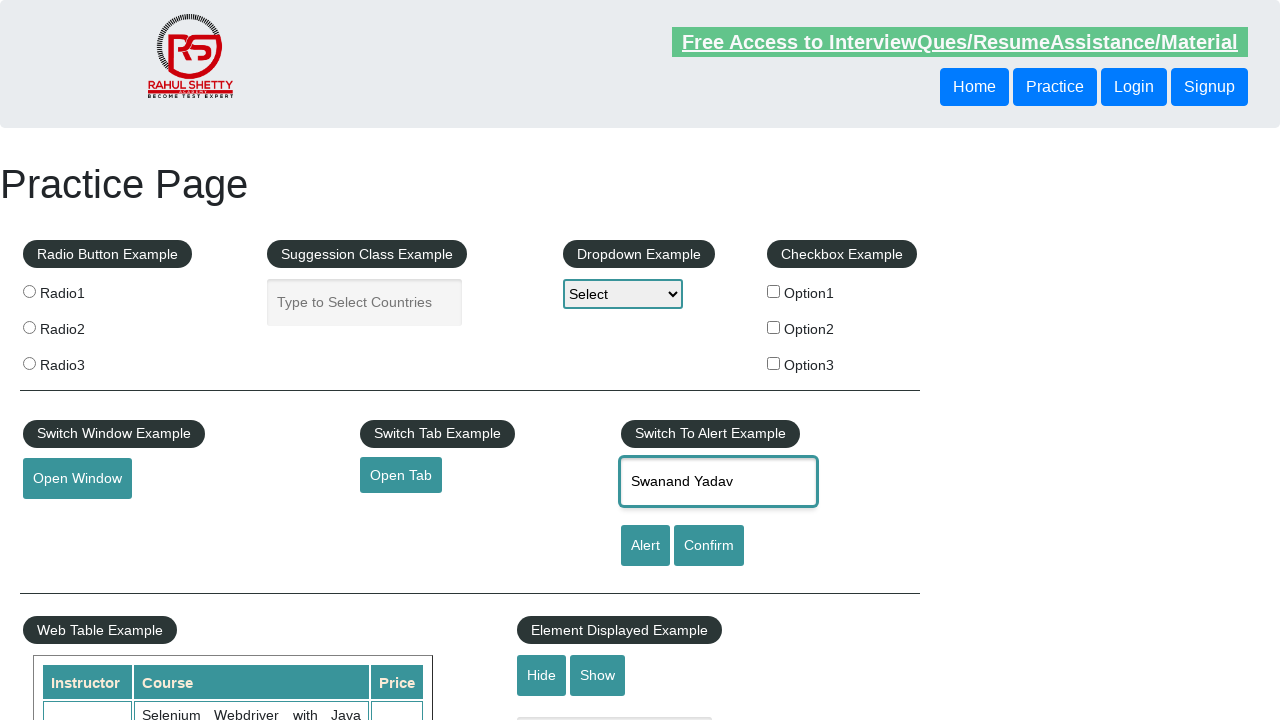

Set up alert dialog handler to accept alerts
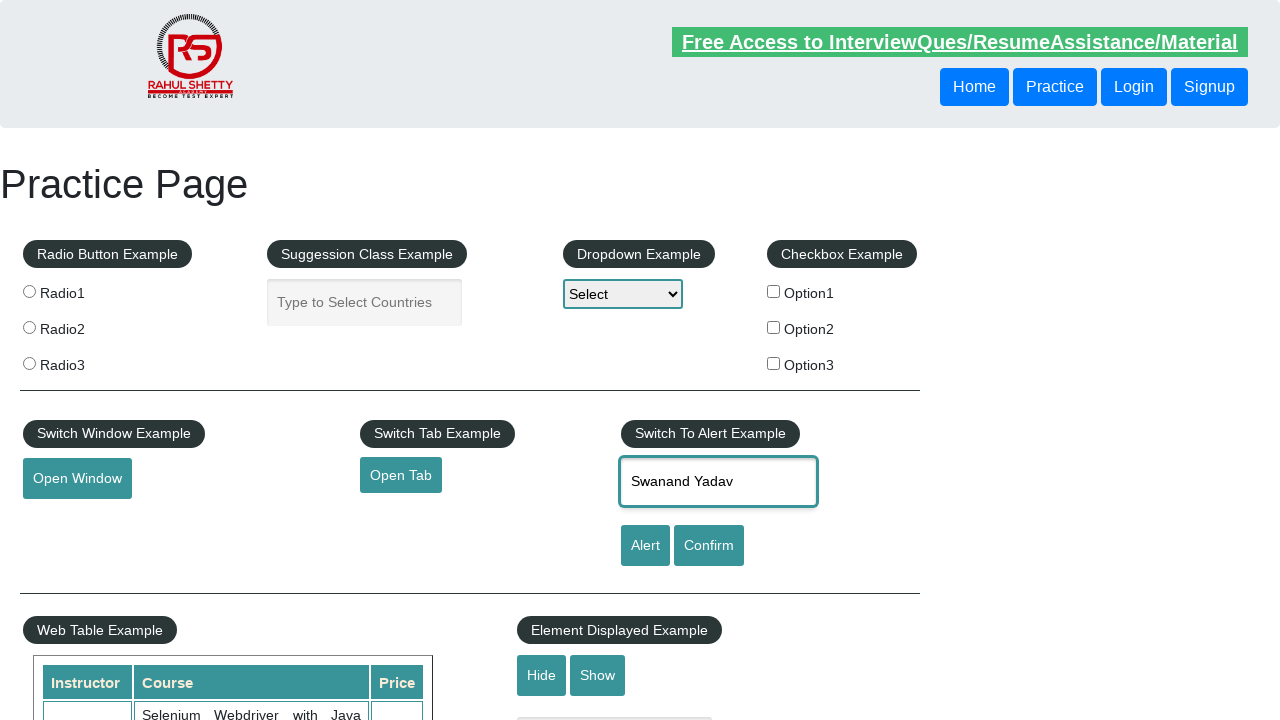

Clicked confirm button to trigger alert at (709, 546) on #confirmbtn
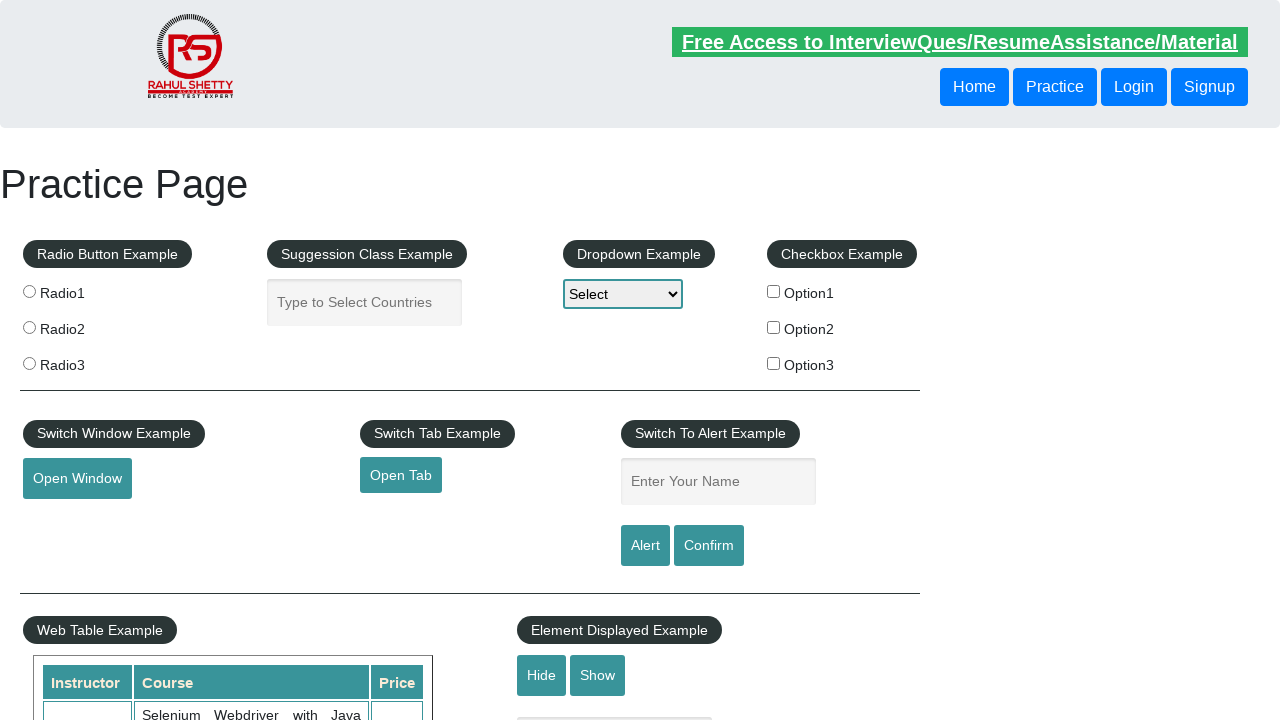

Waited 1 second for alert handling to complete
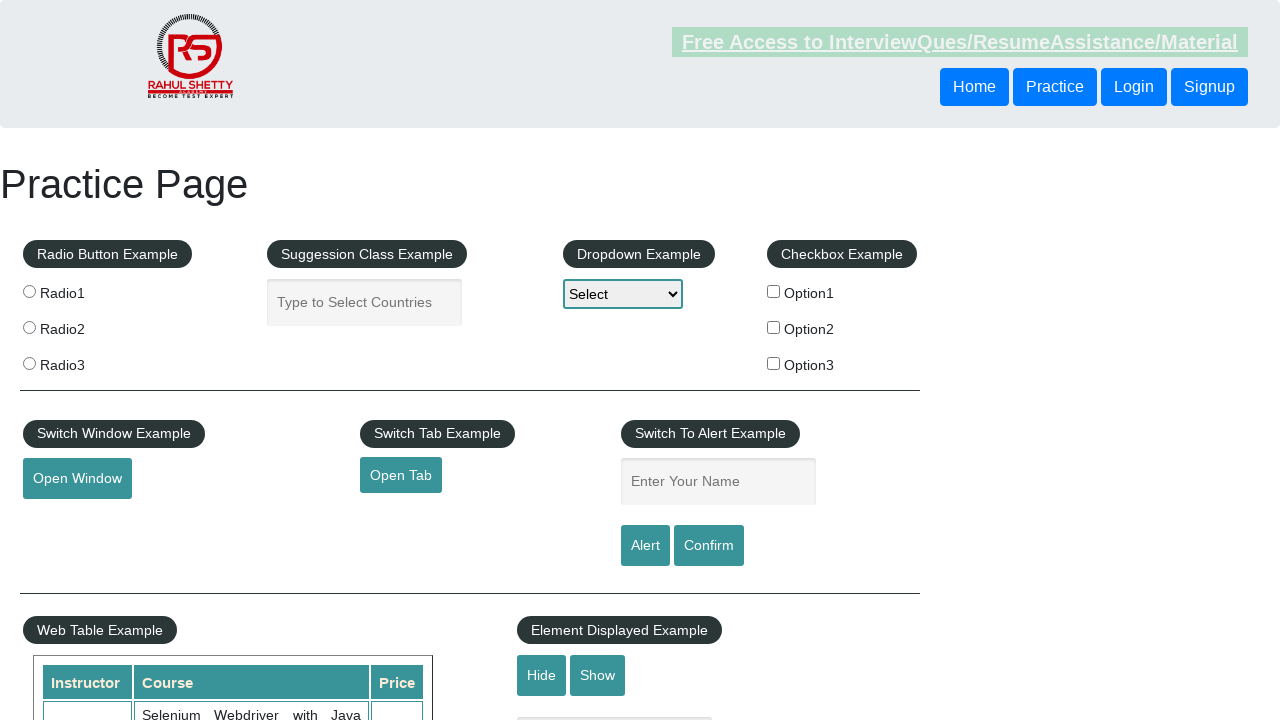

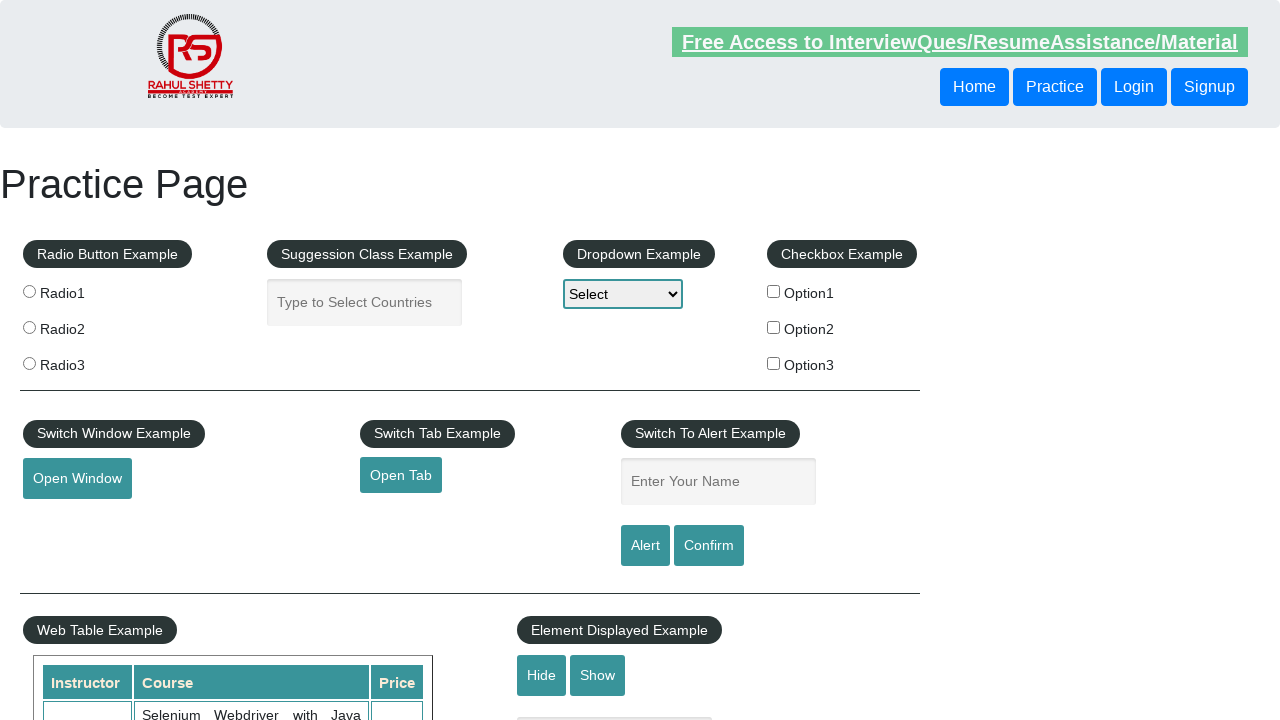